Tests dropdown selection functionality by selecting an option from a static currency dropdown by index and verifying the selected value

Starting URL: https://rahulshettyacademy.com/dropdownsPractise/

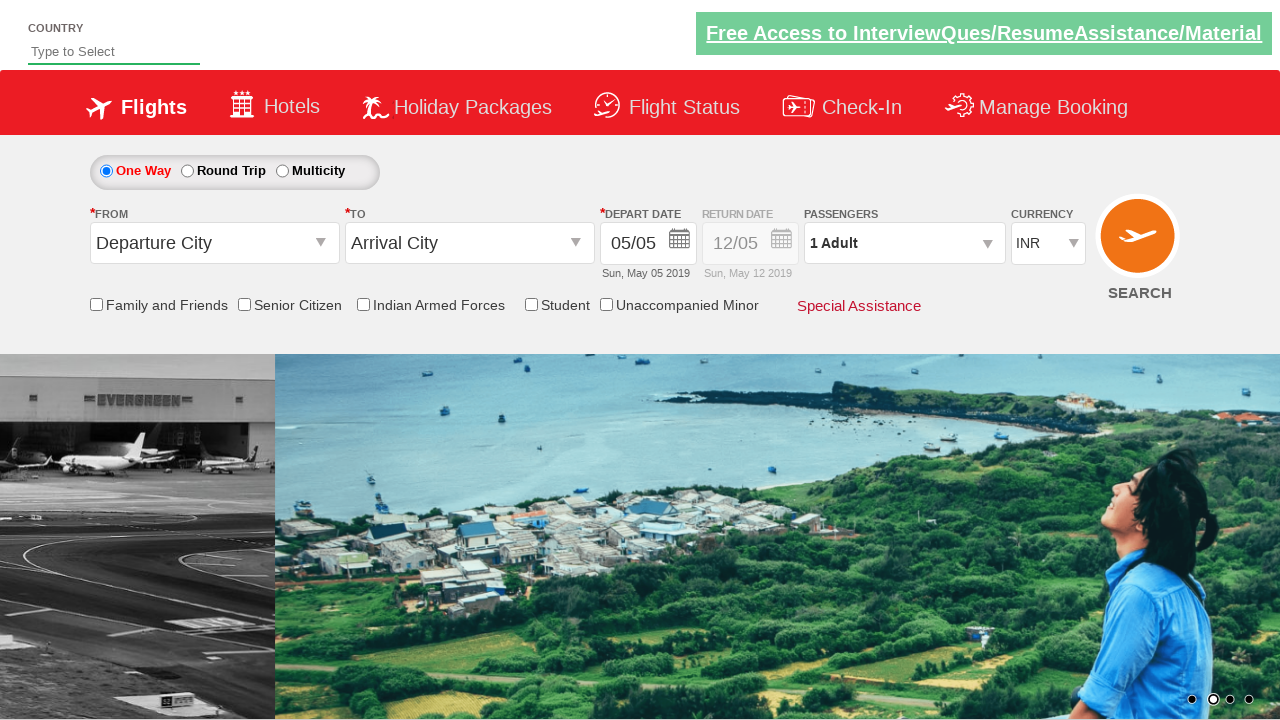

Navigated to dropdown practice page
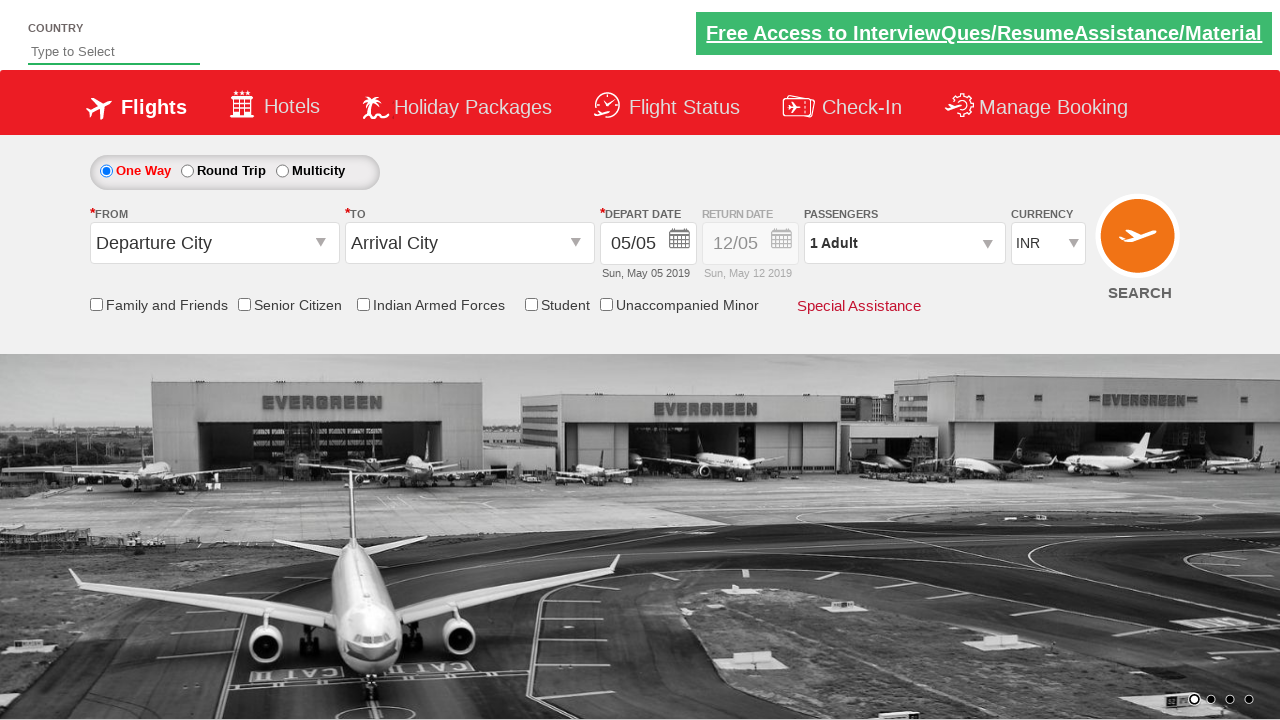

Selected third option (index 2) from currency dropdown on #ctl00_mainContent_DropDownListCurrency
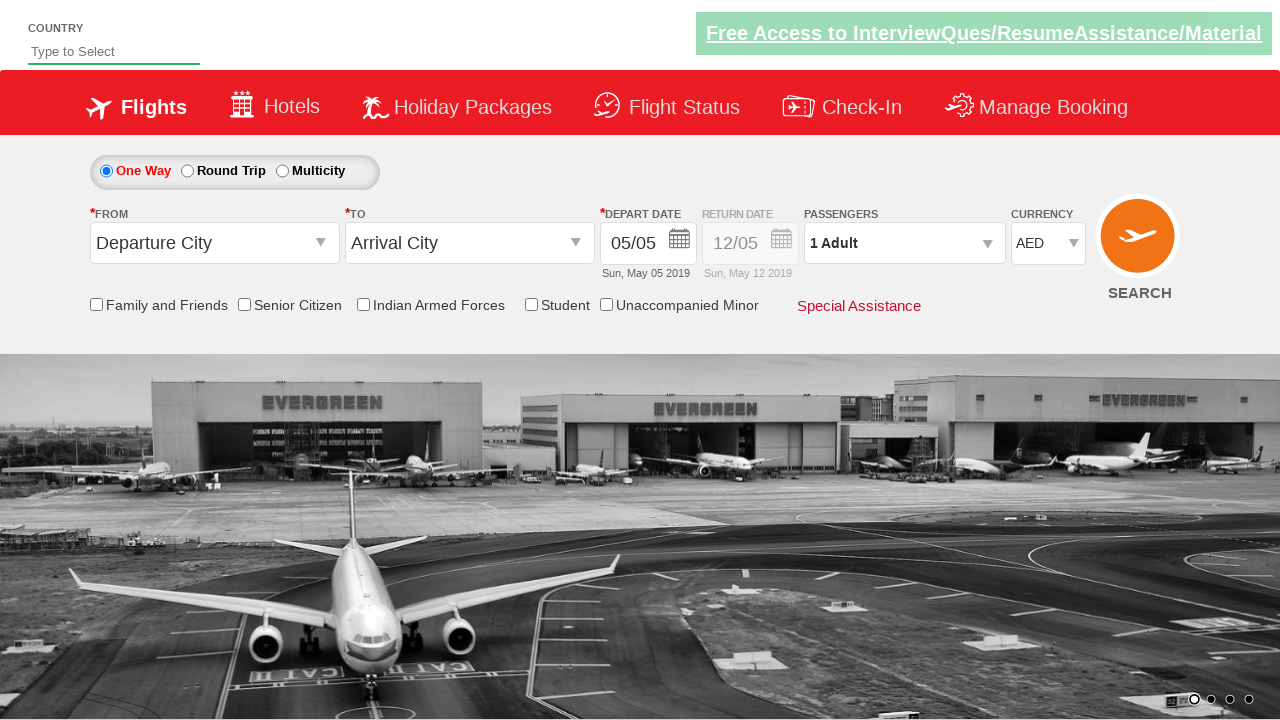

Waited for dropdown selection to be applied
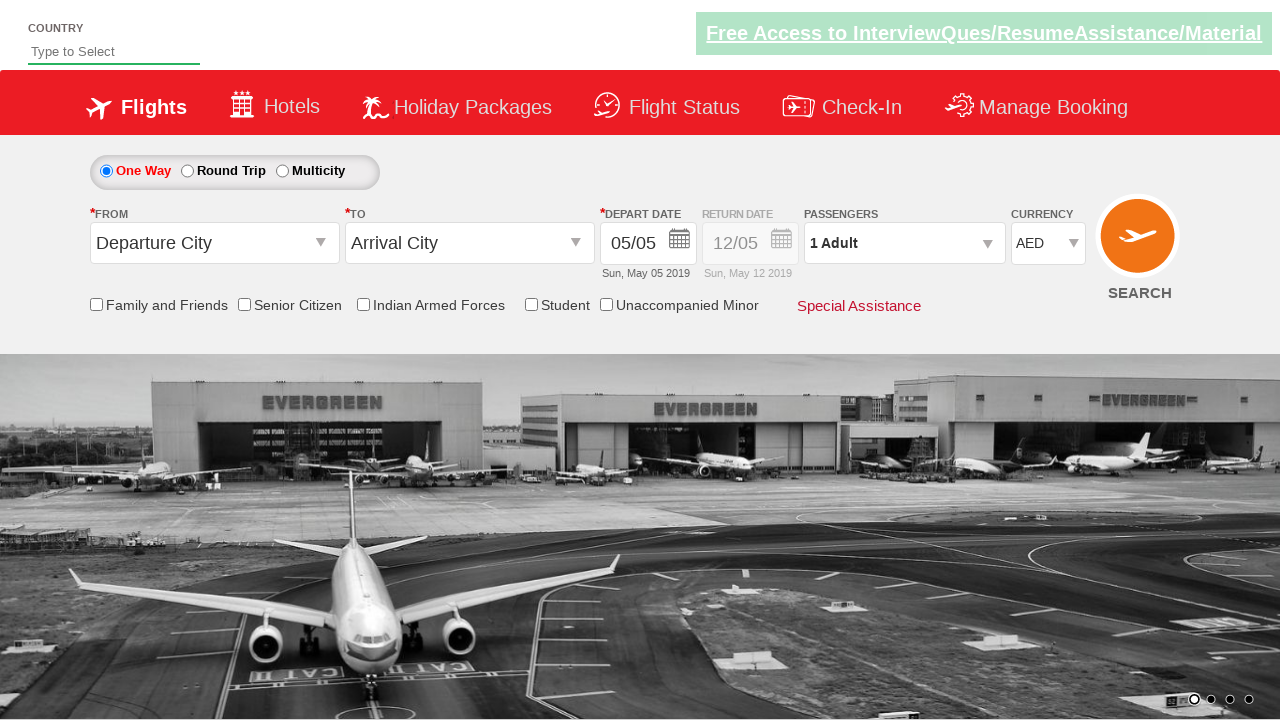

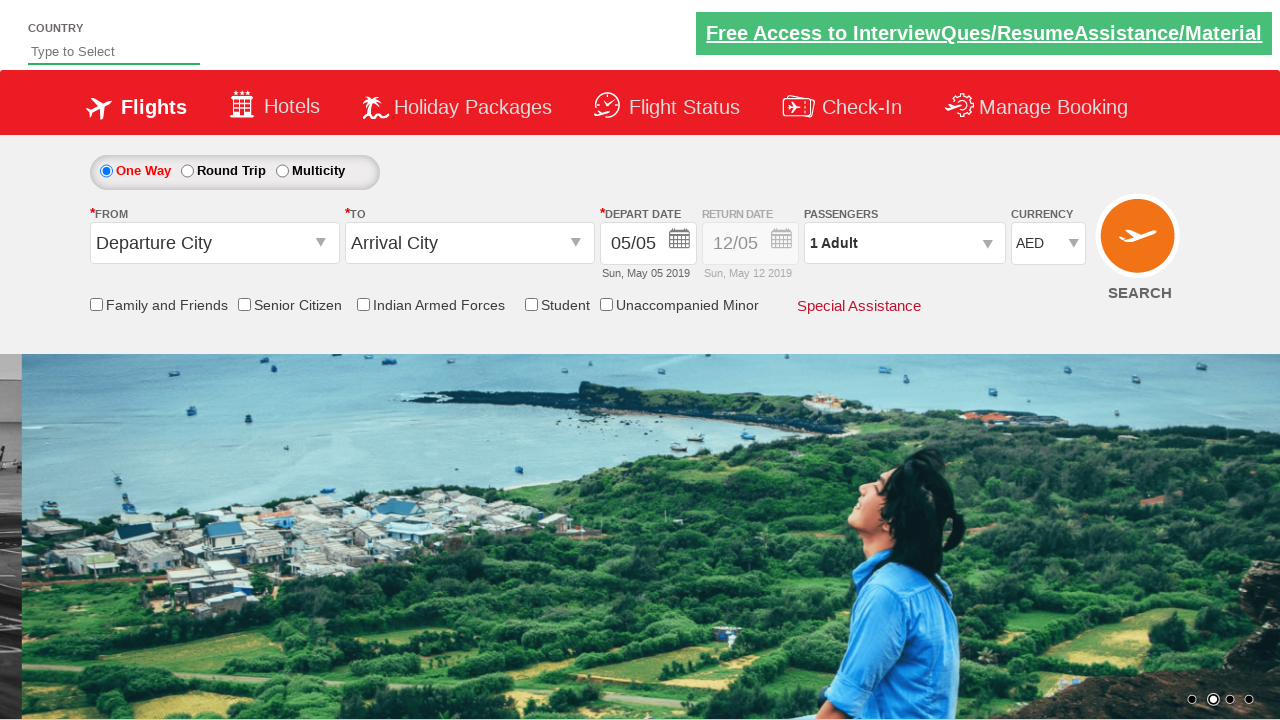